Tests finding elements by class name and tag name on a practice page, filling an input field and verifying element presence

Starting URL: https://www.letskodeit.com/practice

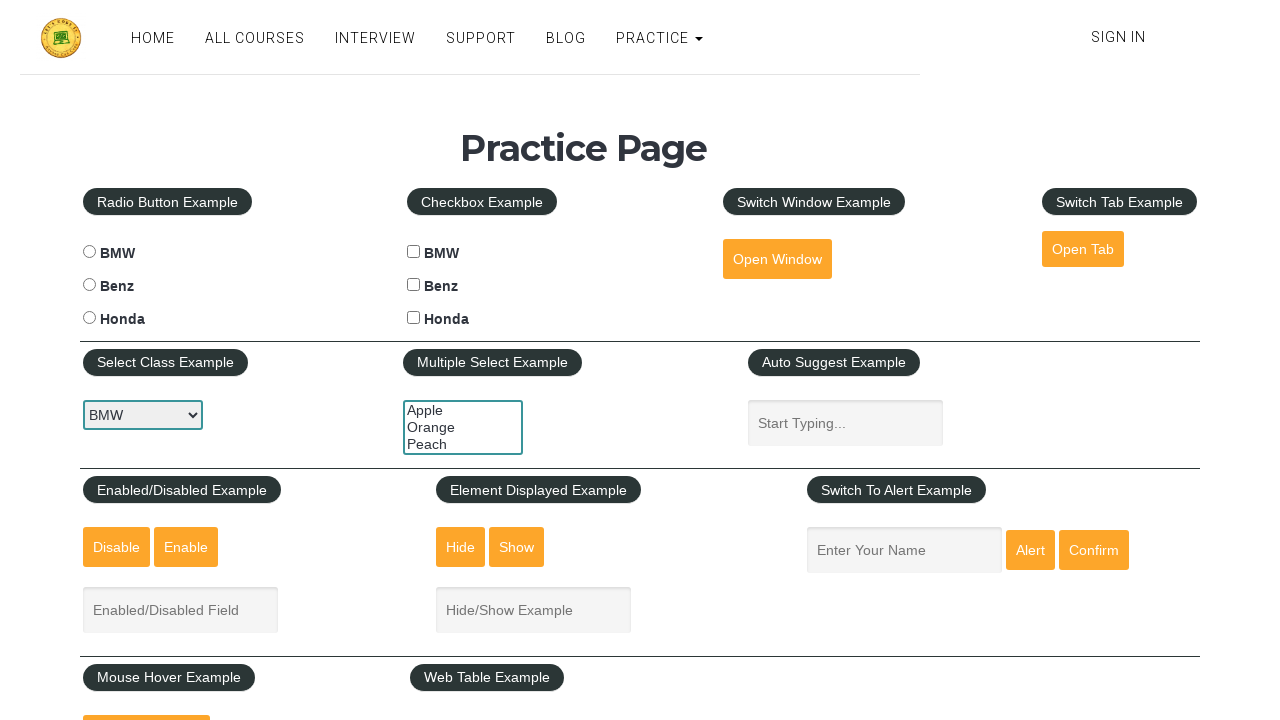

Filled input field with class 'inputs' with text 'Testing' on .inputs
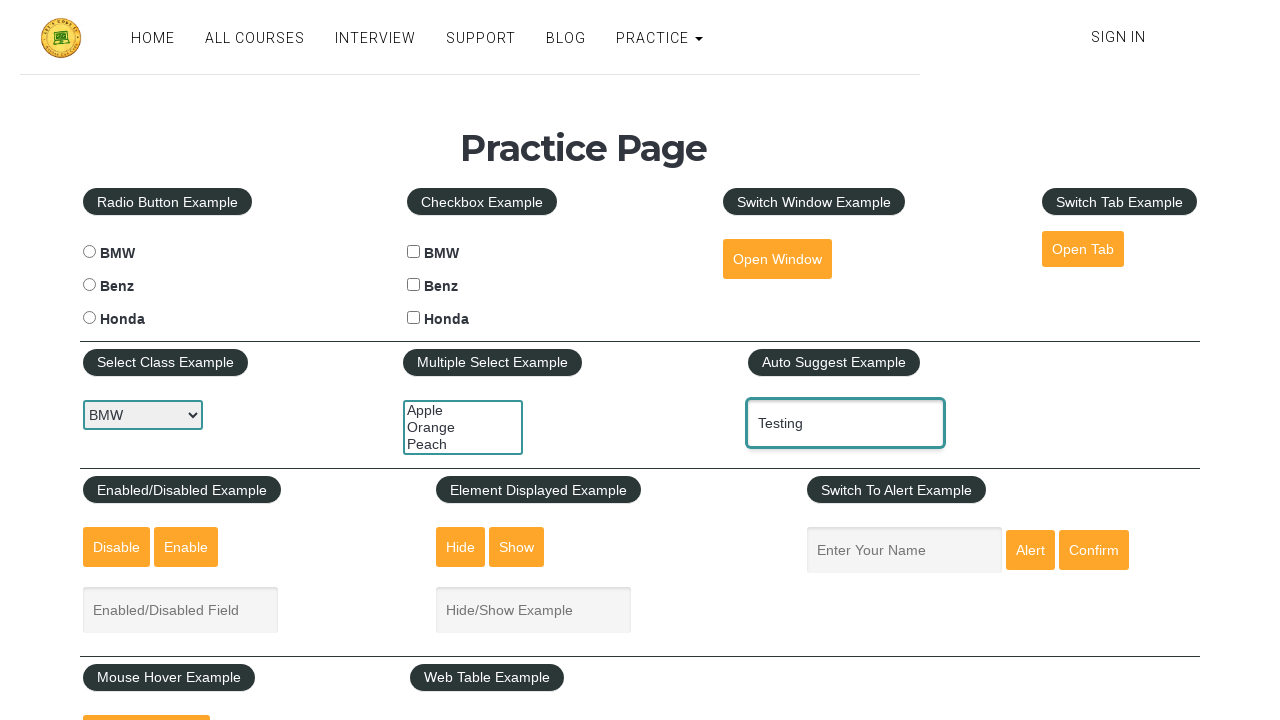

Verified that an anchor tag exists on the page
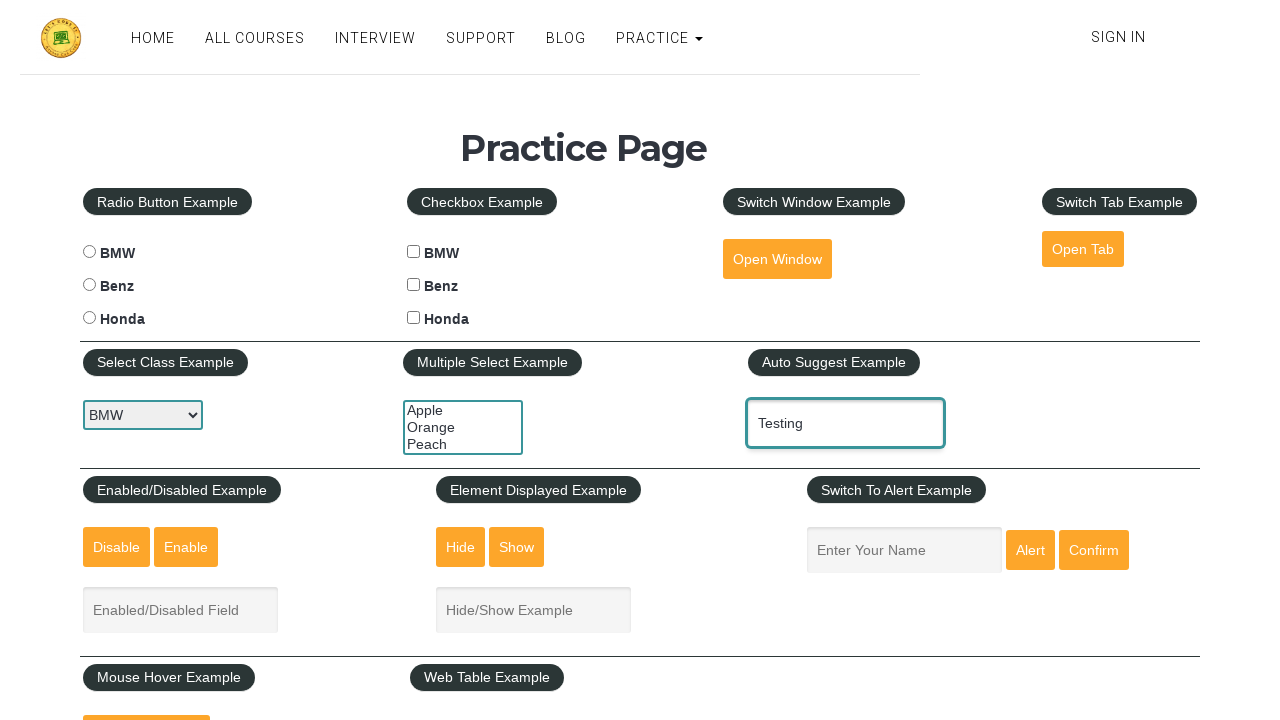

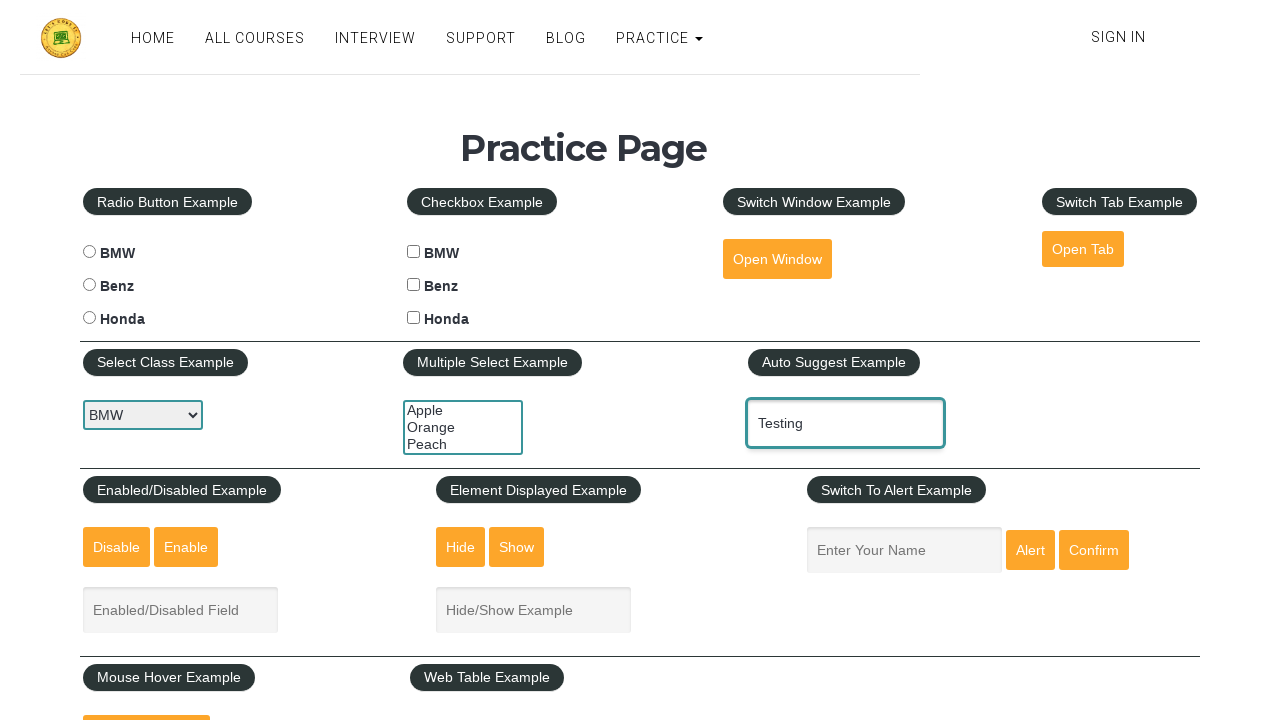